Opens a webpage in incognito mode and retrieves the page title to verify the page loaded correctly

Starting URL: https://uncodemy.com/

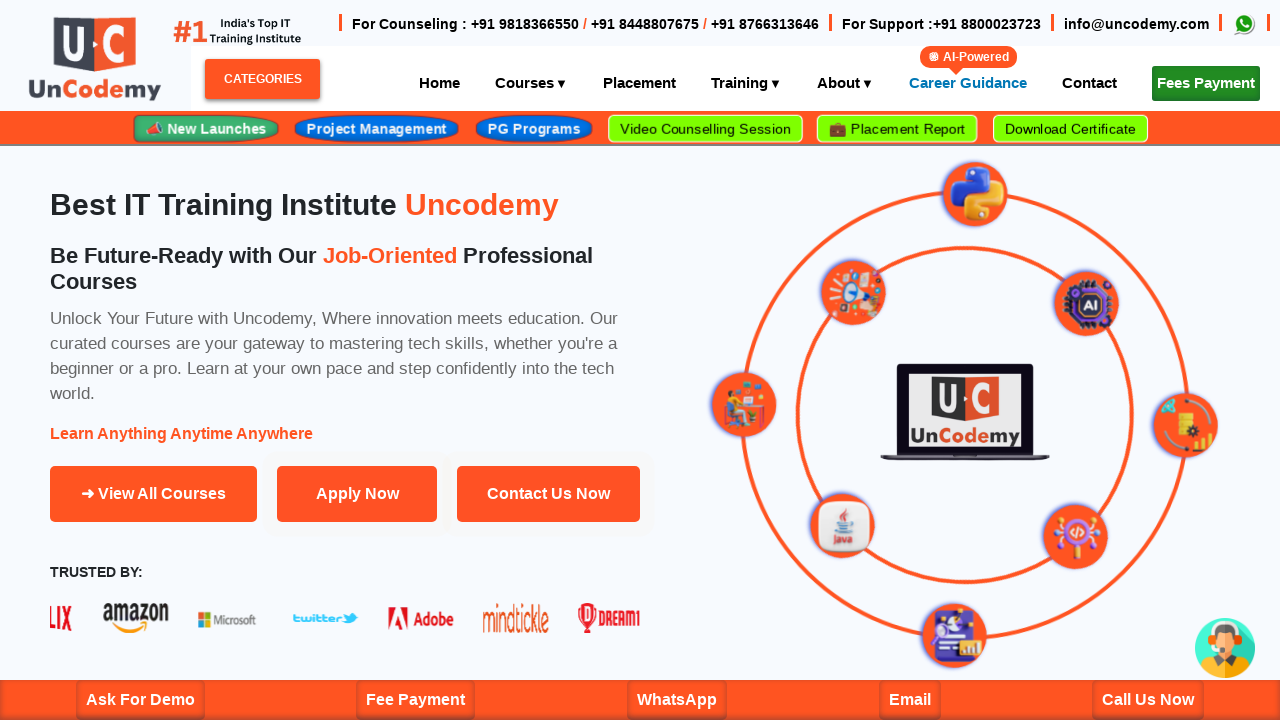

Waited for page to reach domcontentloaded state
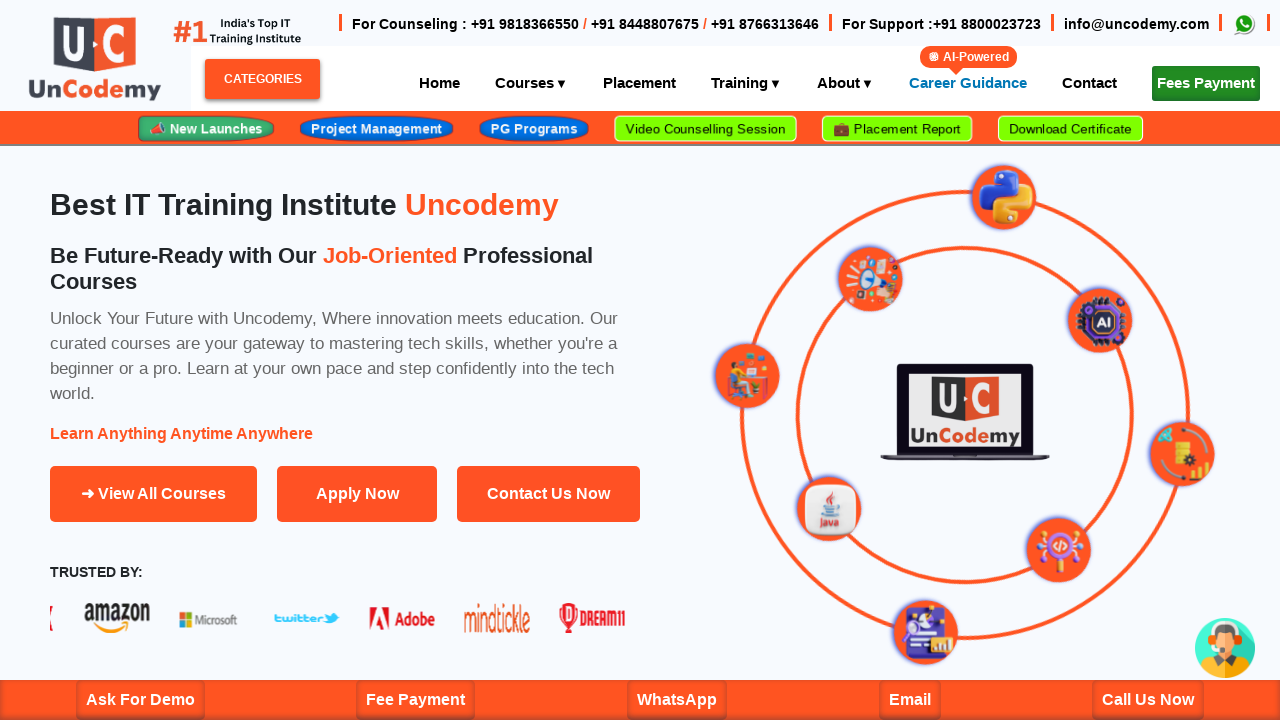

Retrieved page title
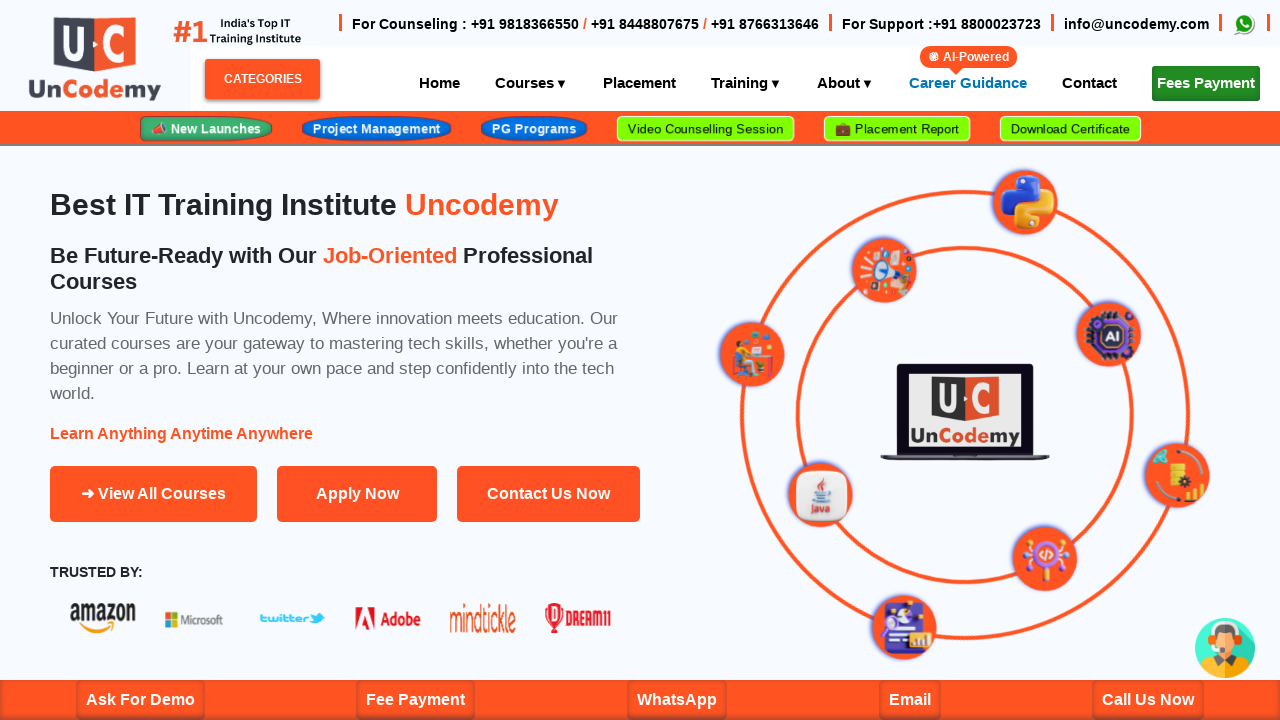

Verified page title is not empty
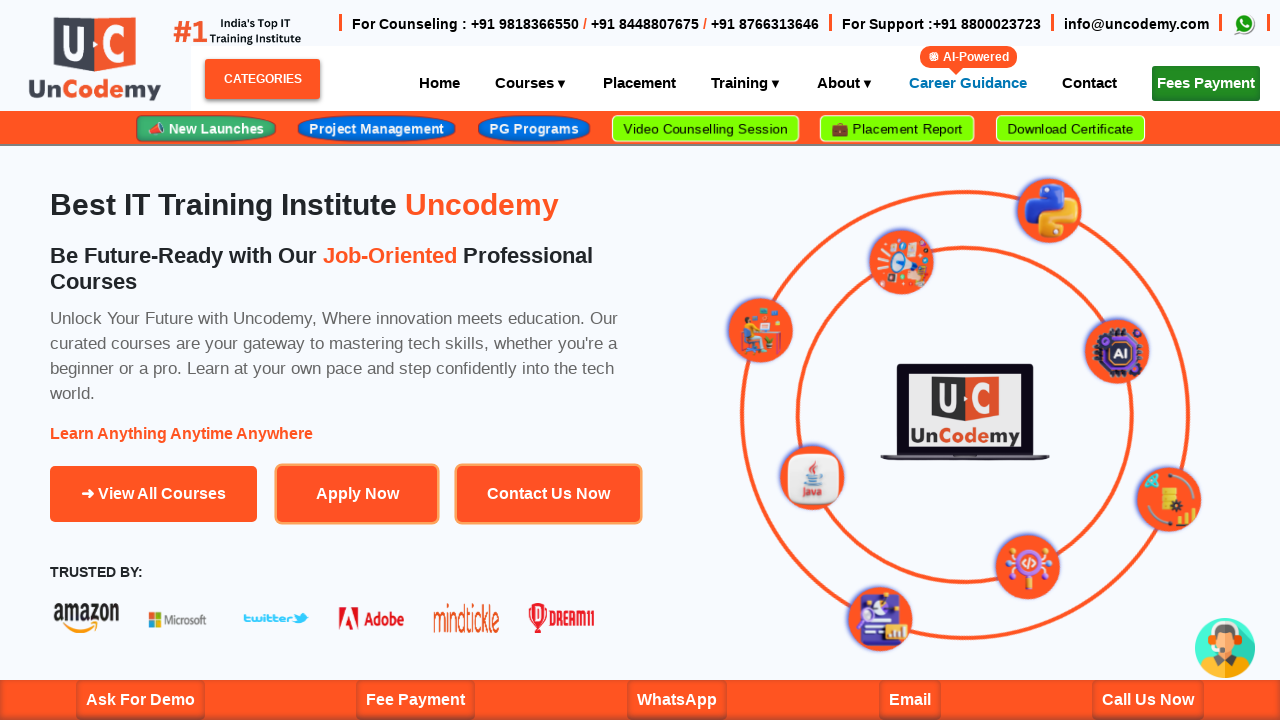

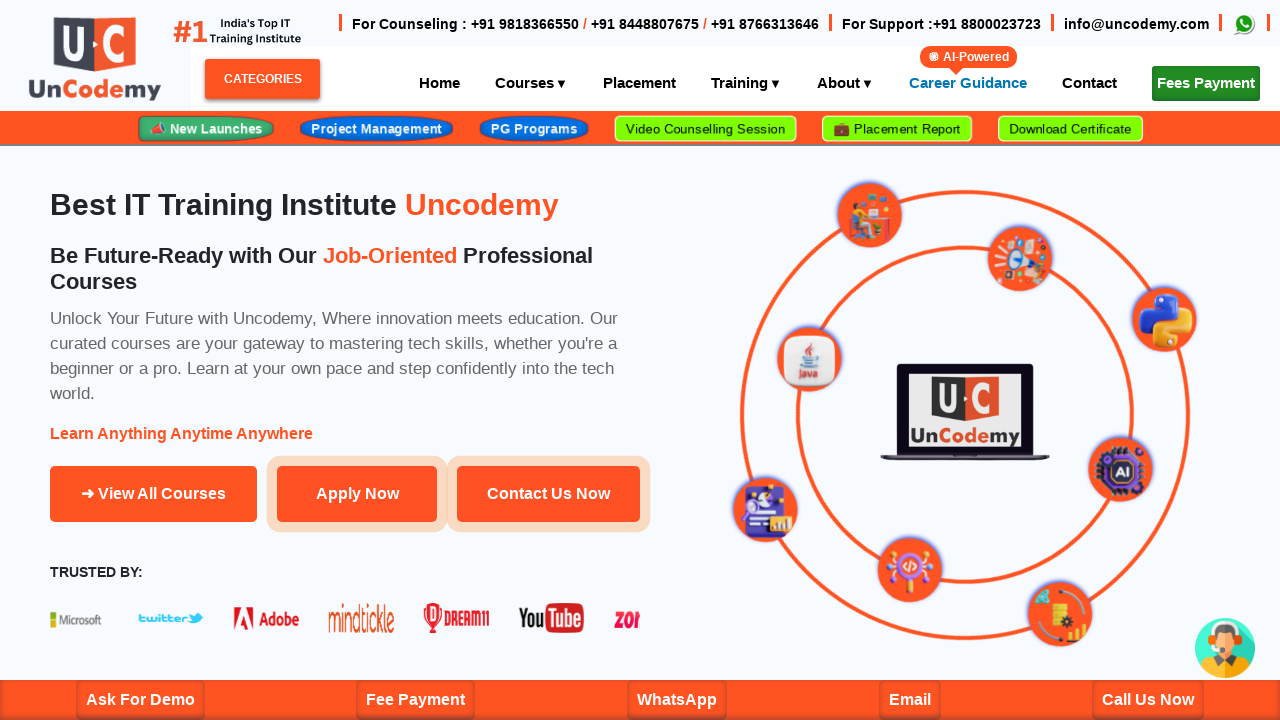